Tests window handling by right-clicking on Downloads link to open it in a new tab, then switches to the new tab and closes it

Starting URL: https://www.selenium.dev

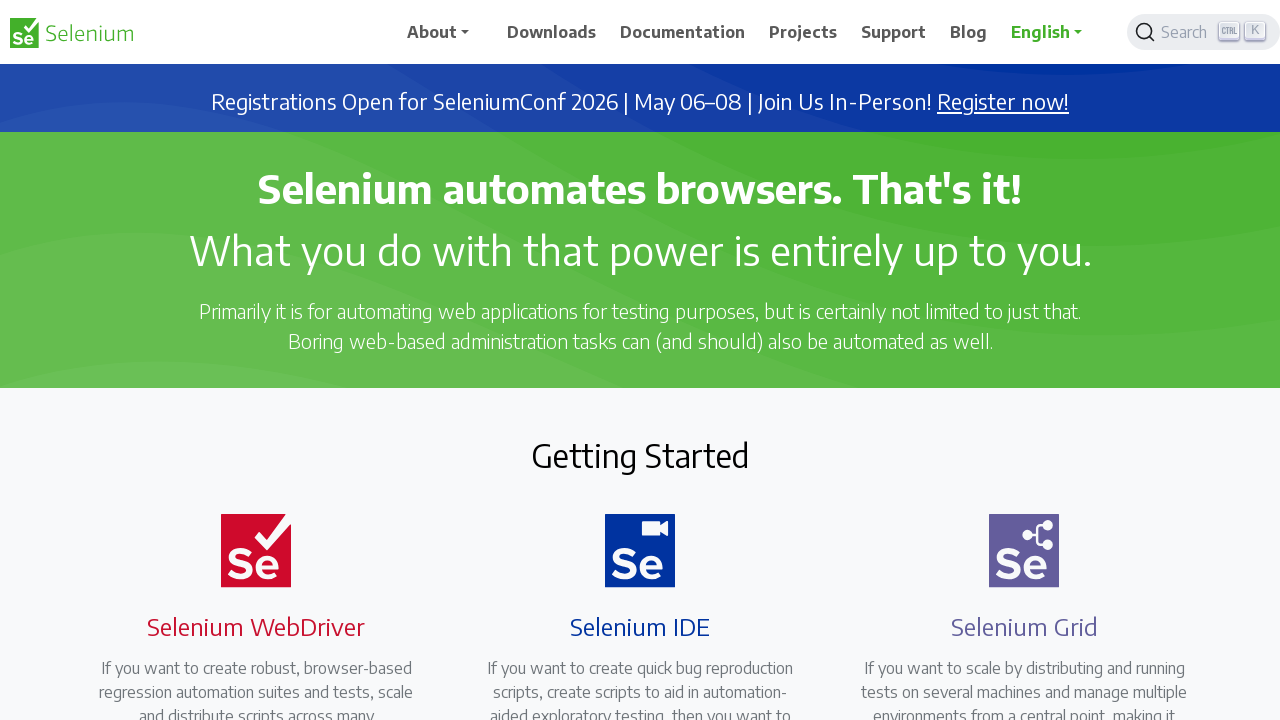

Located Downloads link element
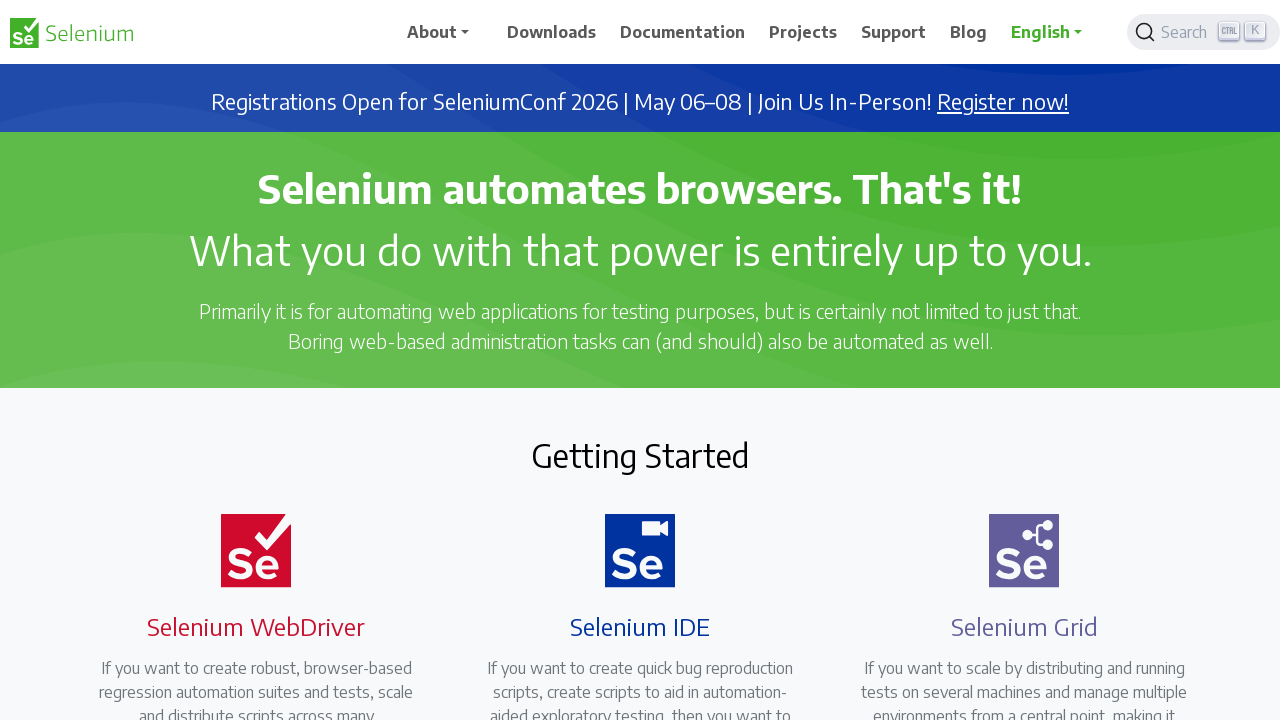

Pressed Control key down
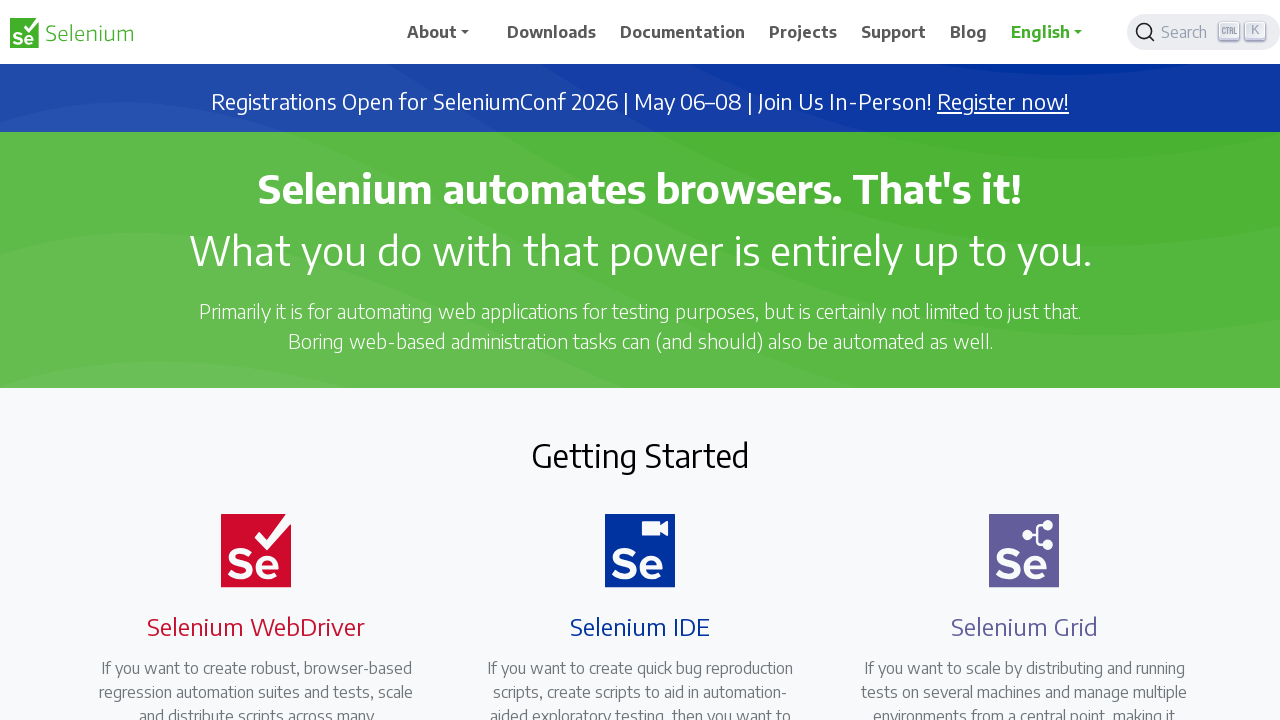

Clicked Downloads link while holding Control to open in new tab at (552, 32) on xpath=//span[.='Downloads']
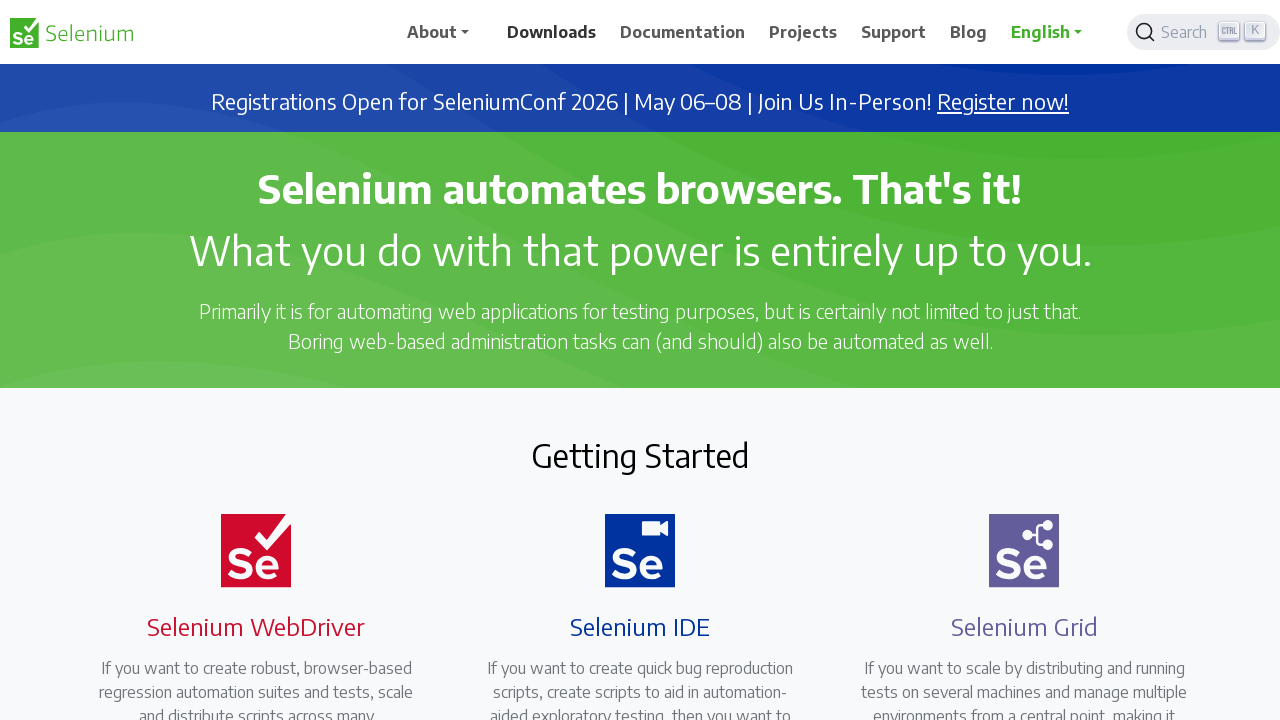

Released Control key
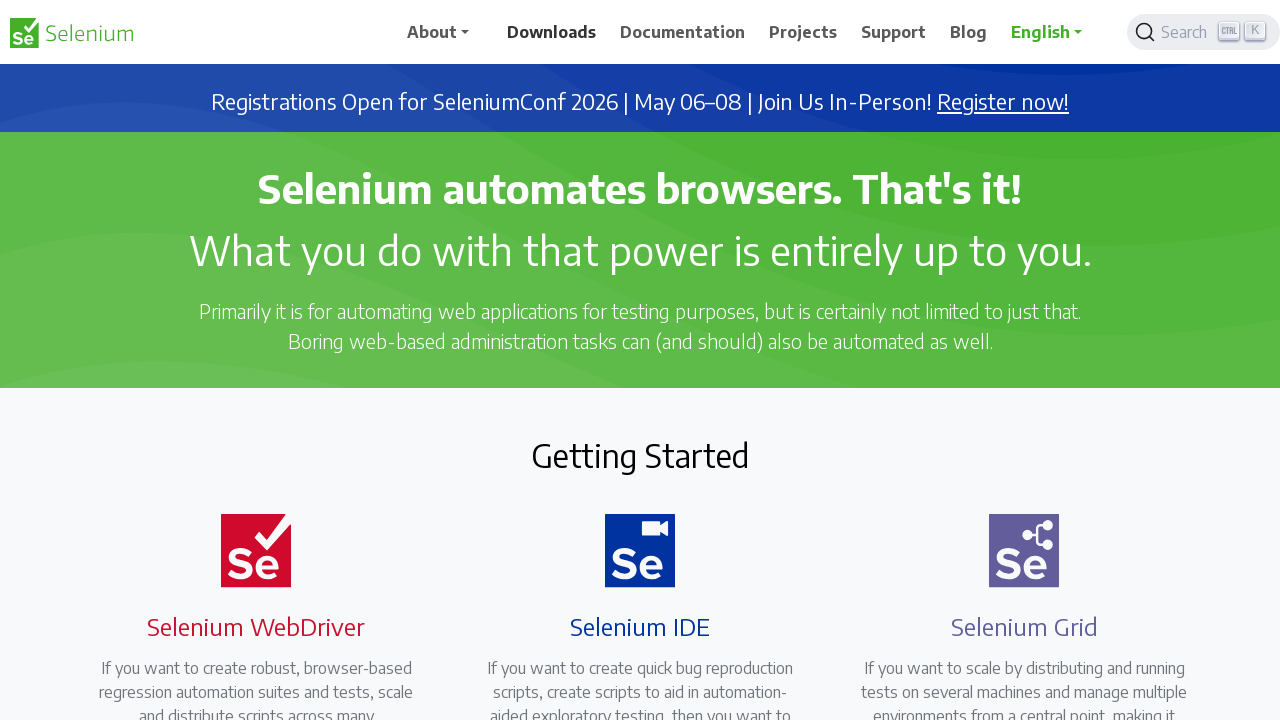

Retrieved list of all open pages/tabs
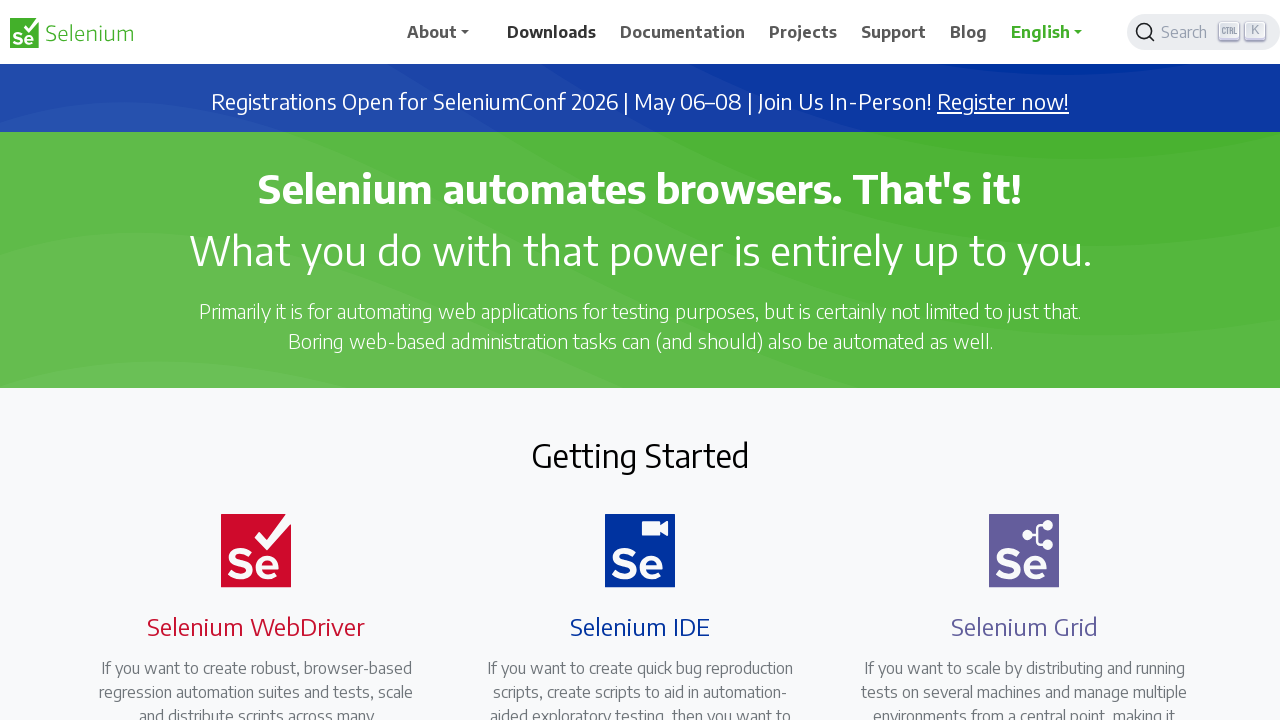

Closed the Downloads tab
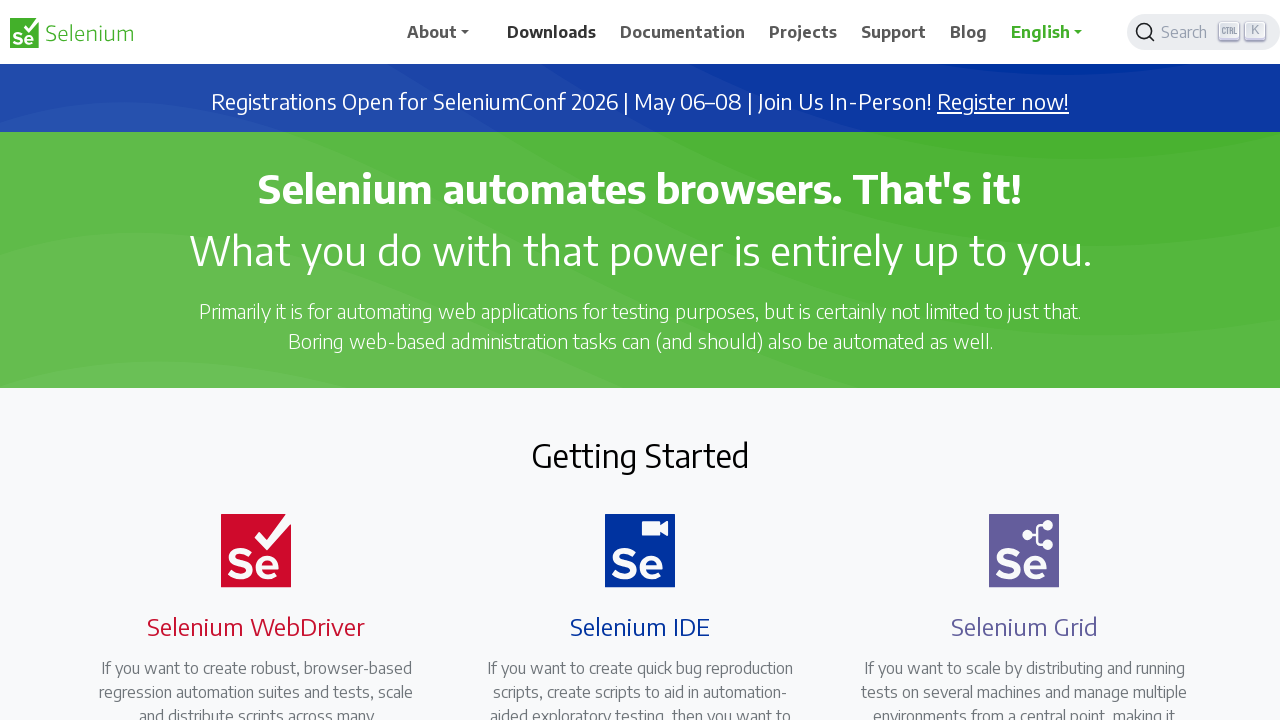

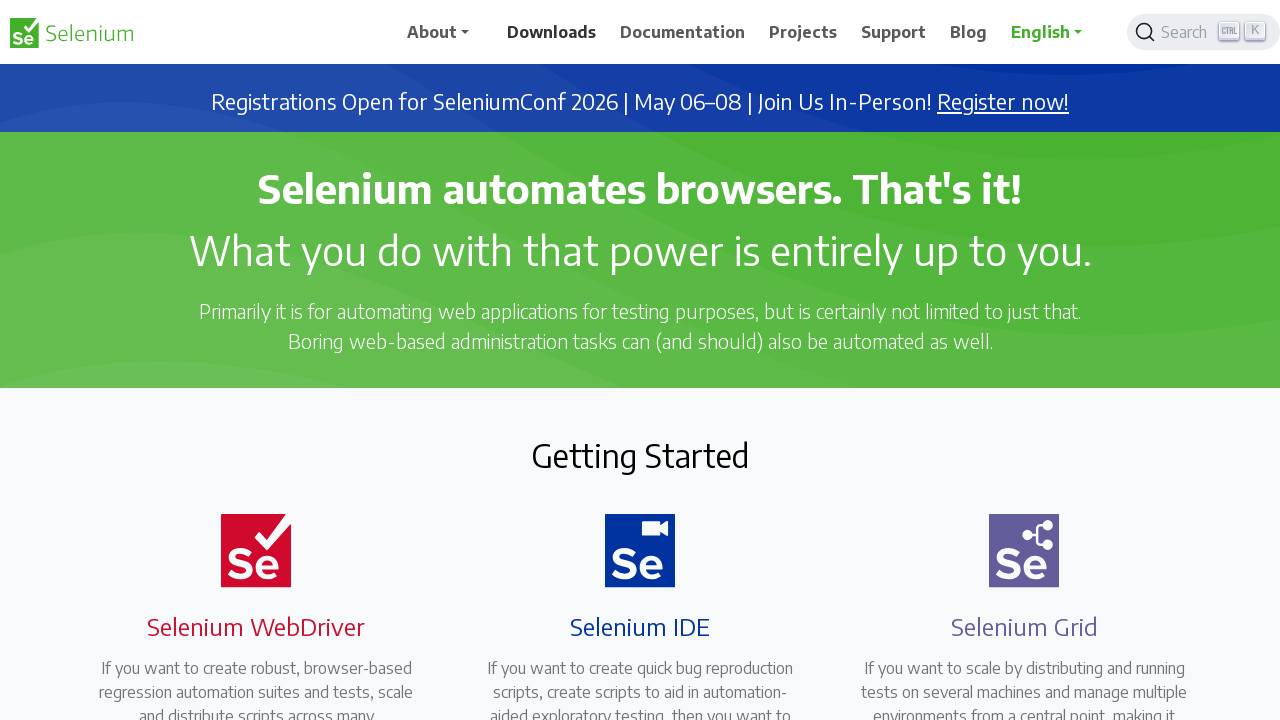